Tests navigation using link text and partial link text locators by clicking on Example 1 and Example 2 links on the dynamic loading page and verifying the page headers.

Starting URL: https://the-internet.herokuapp.com/dynamic_loading

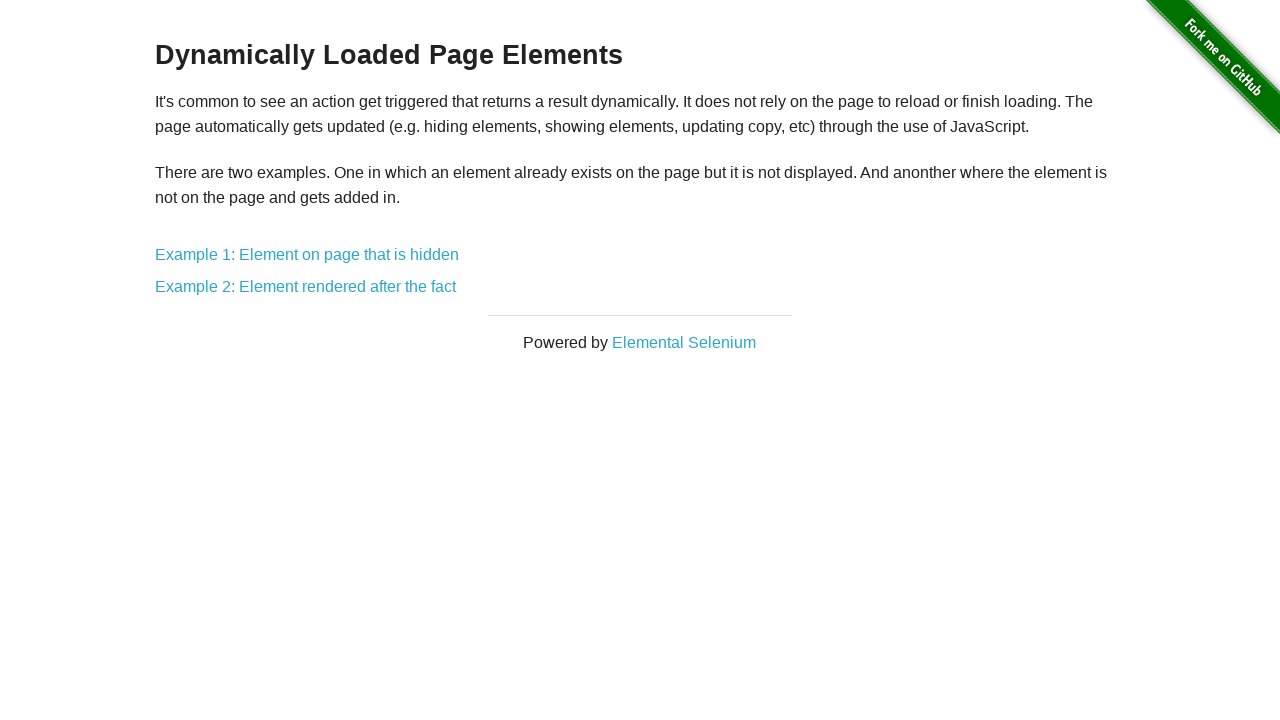

Clicked on Example 1 link using full link text at (307, 255) on text=Example 1: Element on page that is hidden
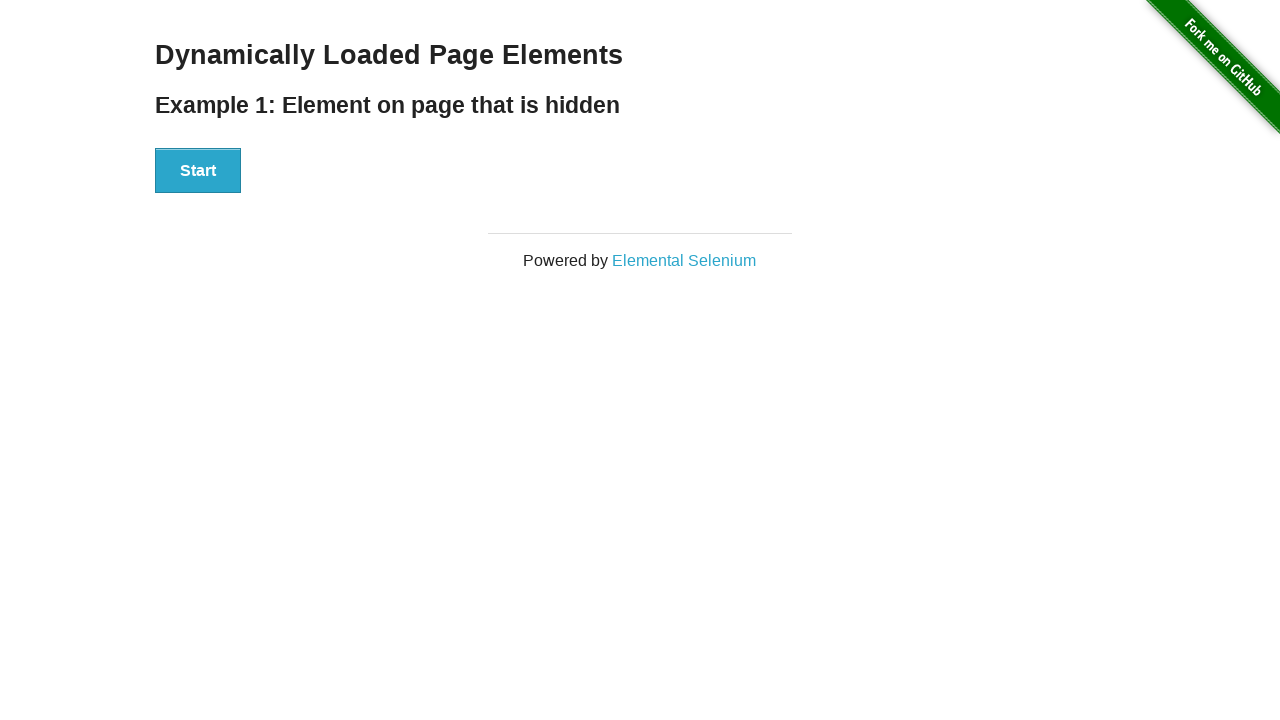

Verified h4 header is present on Example 1 page
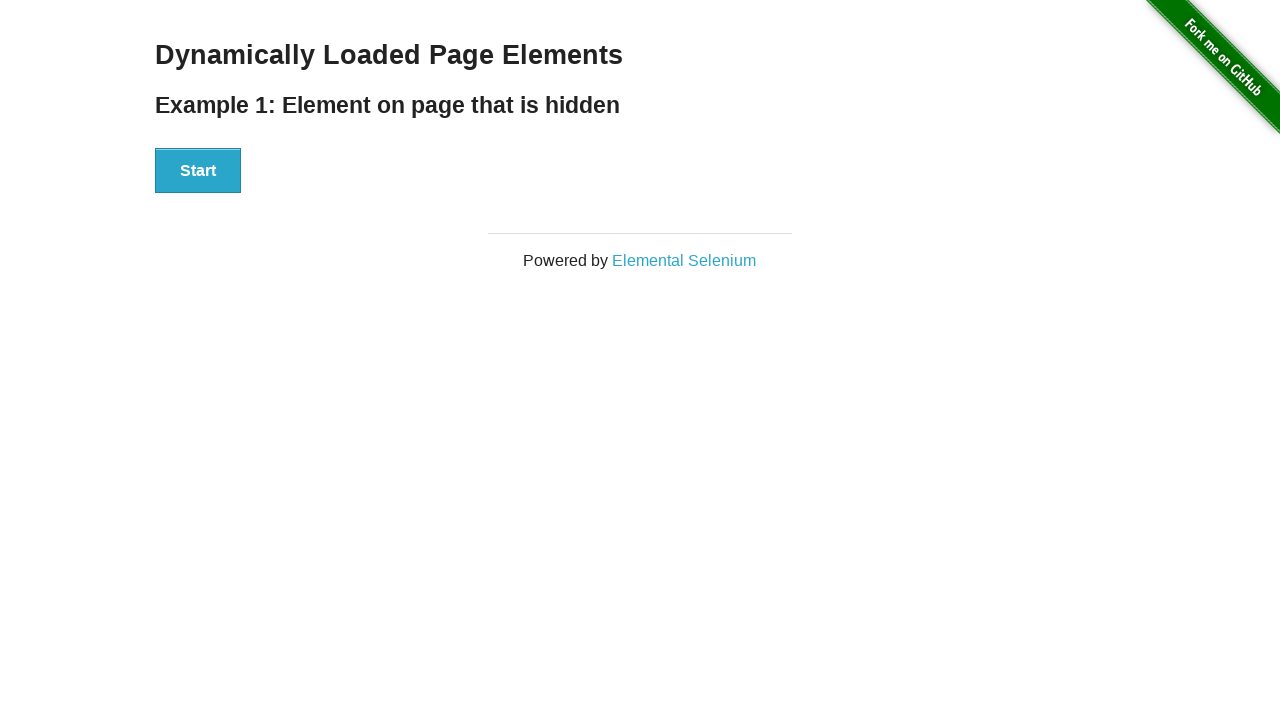

Navigated back to the main dynamic loading page
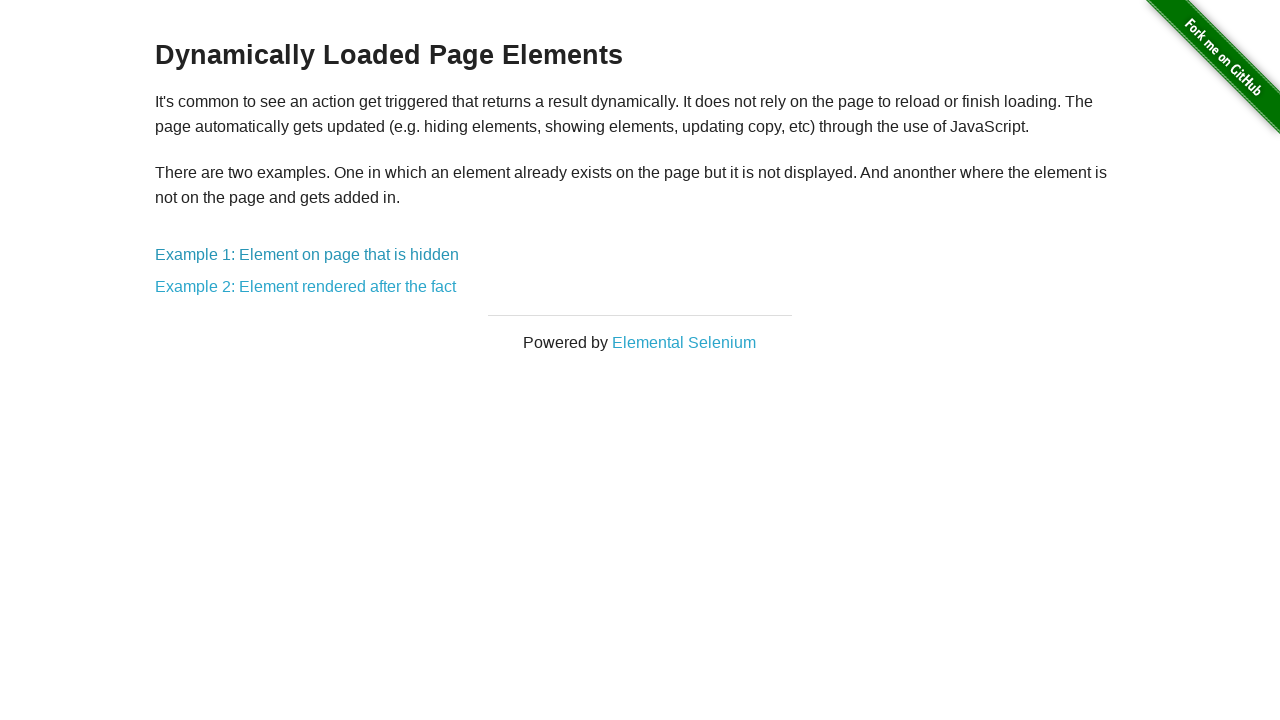

Clicked on Example 2 link using partial link text at (306, 287) on text=Example 2
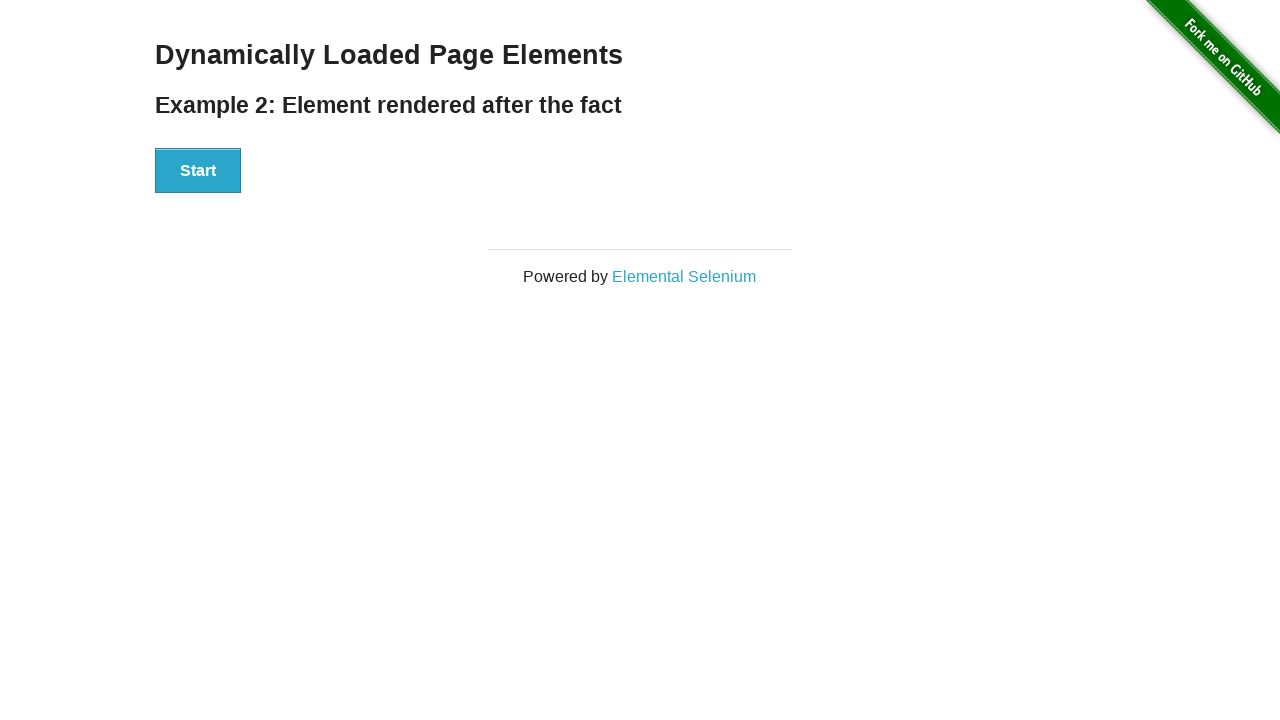

Verified h4 header is present on Example 2 page
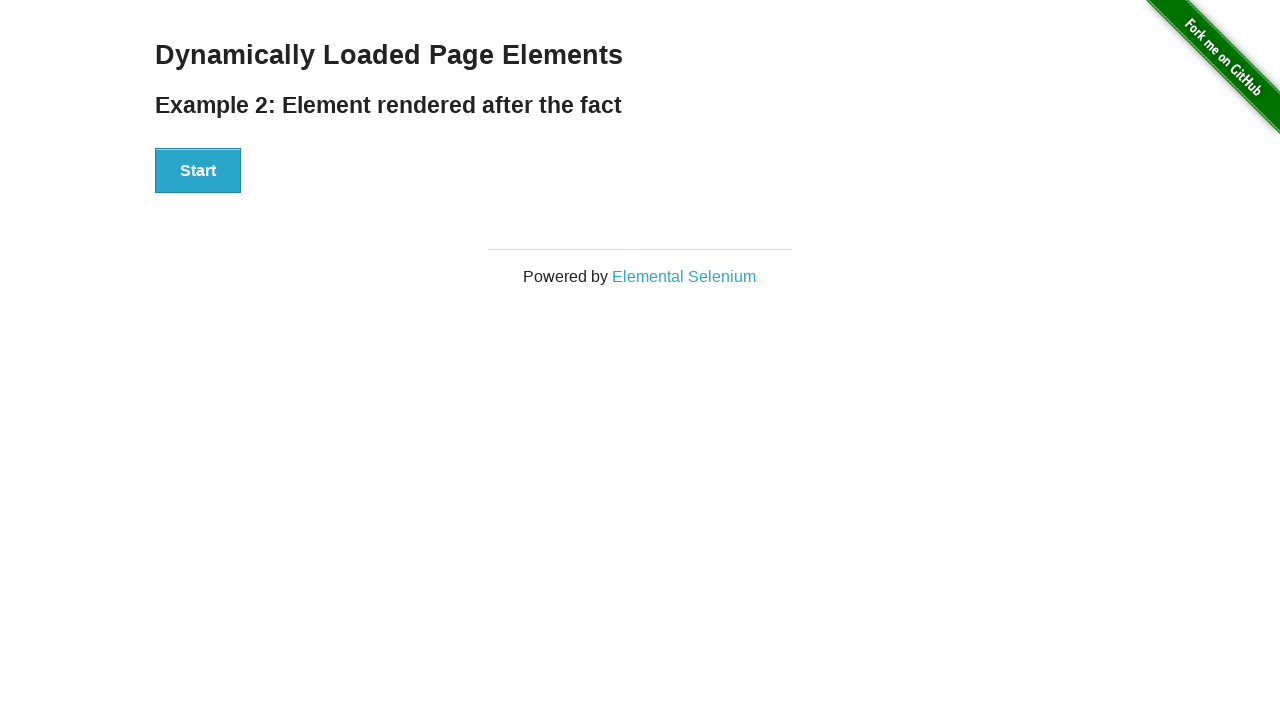

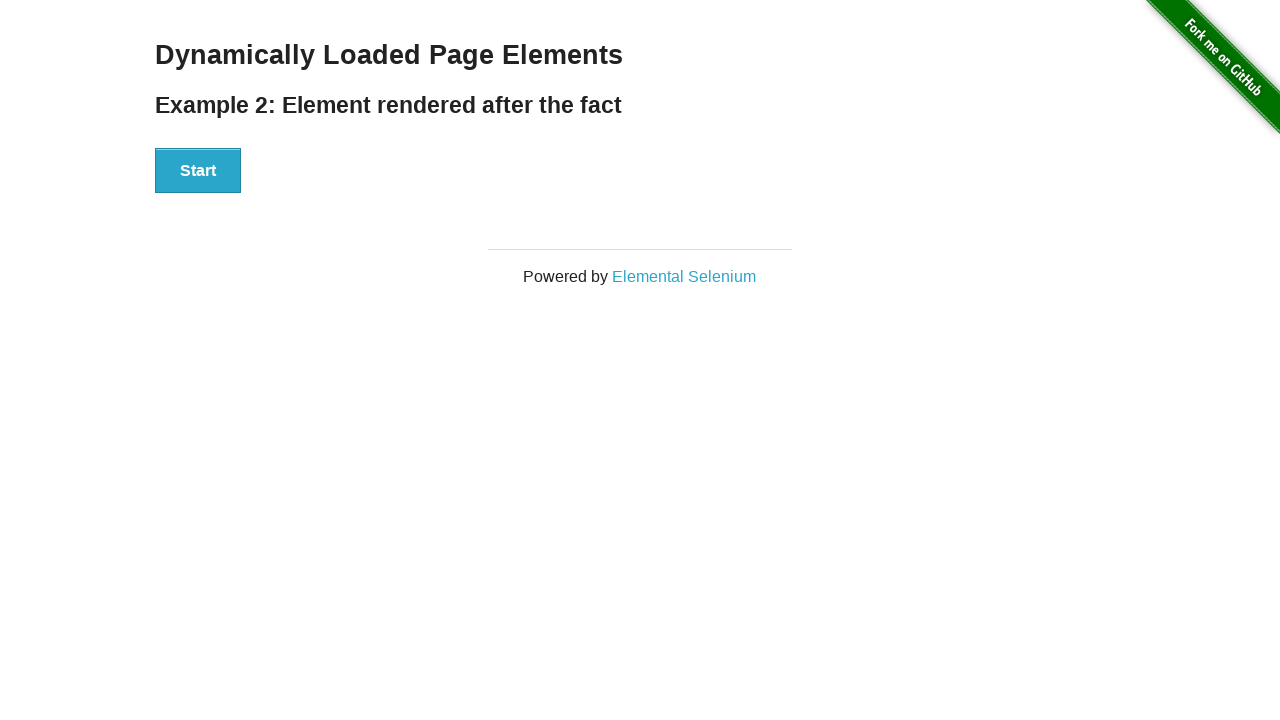